Tests keyboard shortcuts functionality by copying text from one input area to another using CTRL+A, CTRL+C, and CTRL+V keyboard combinations

Starting URL: https://text-compare.com/

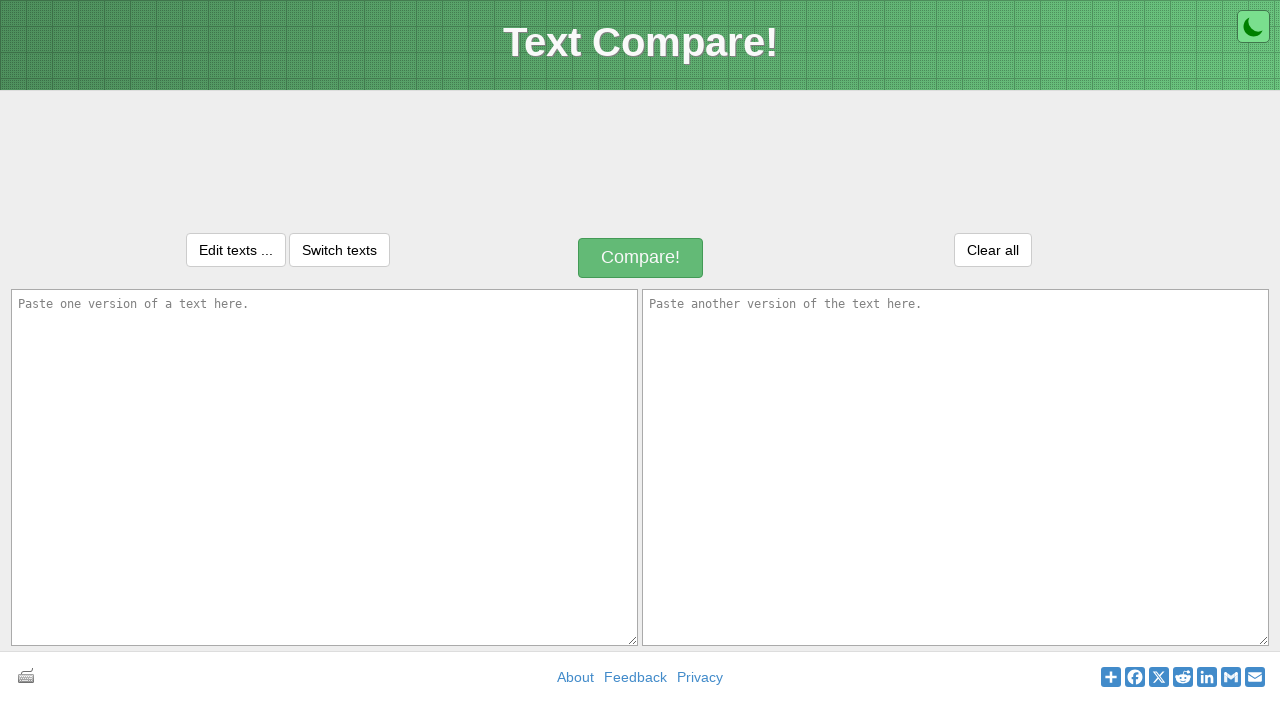

Filled first input area with 'Welcome to Selenium' on #inputText1
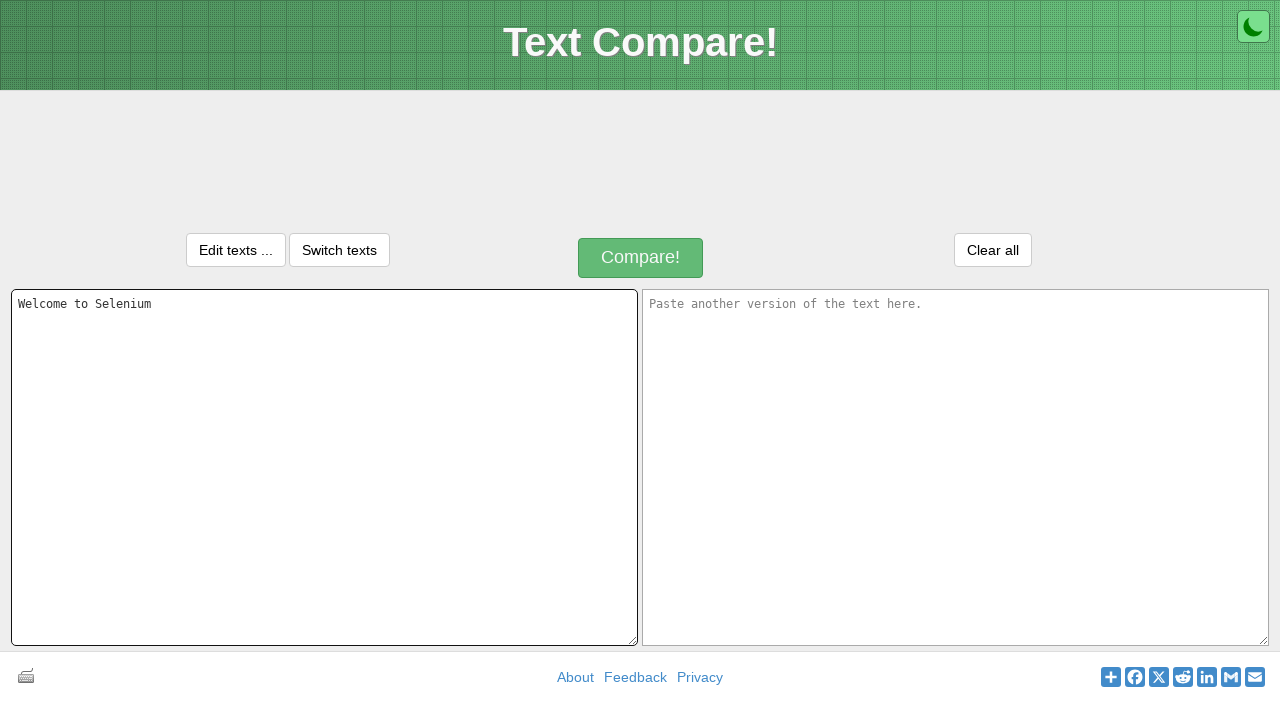

Pressed CTRL+A to select all text in first input area
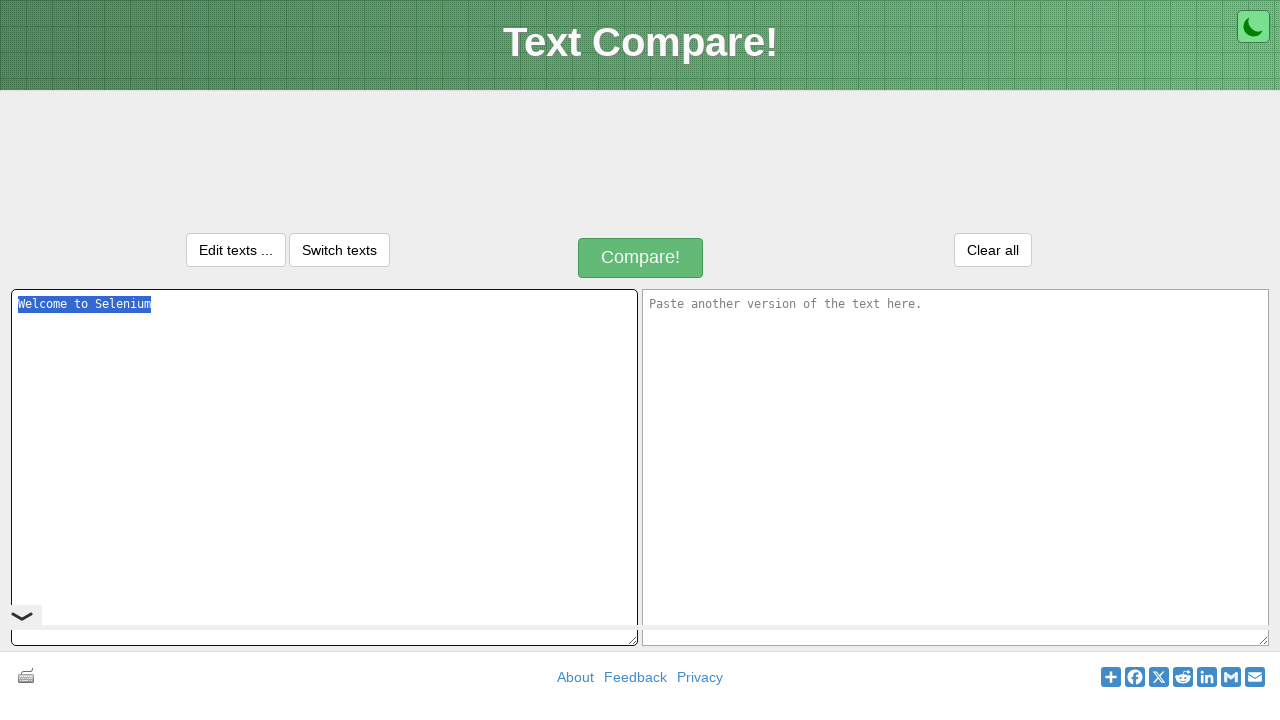

Pressed CTRL+C to copy selected text
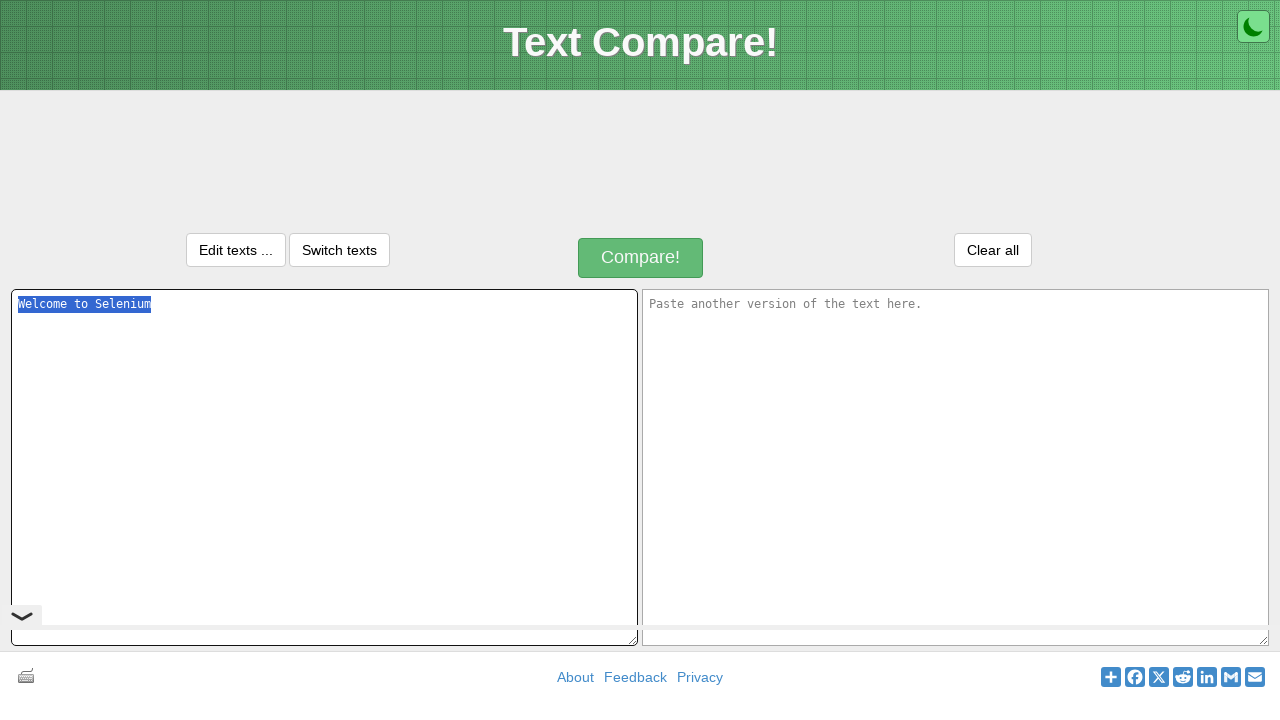

Pressed Tab to move focus to second input area
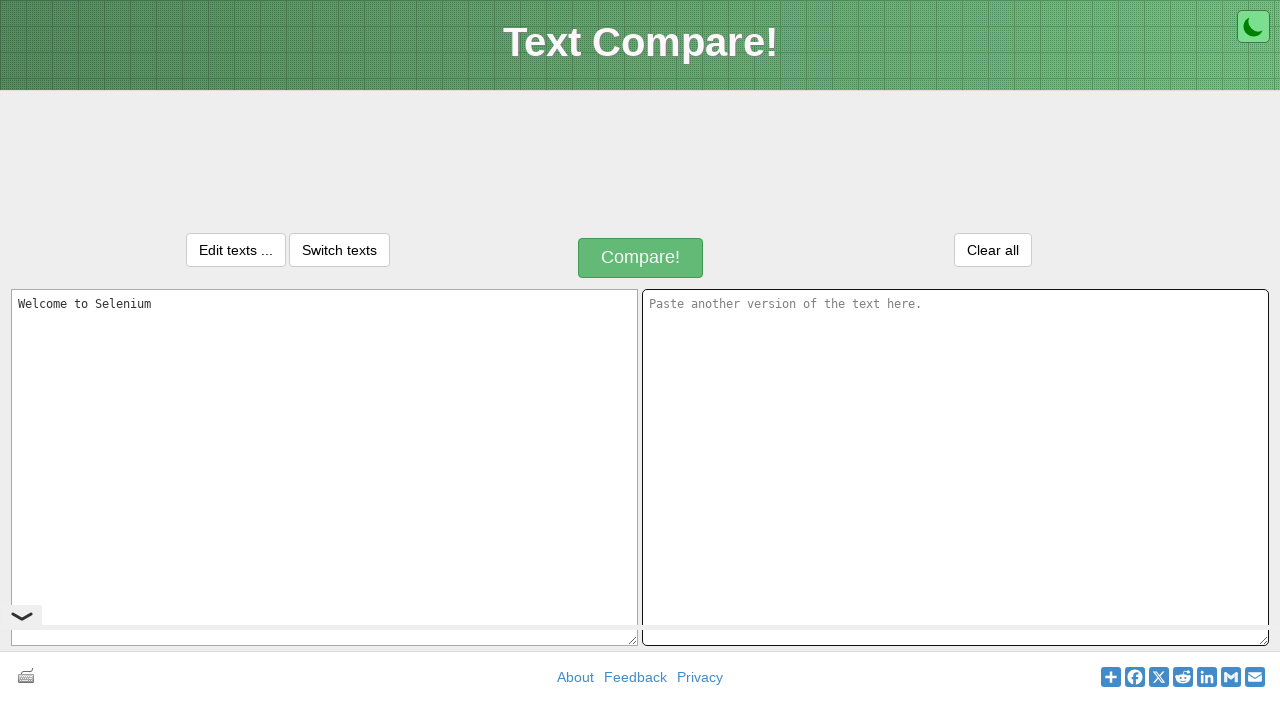

Pressed CTRL+V to paste text into second input area
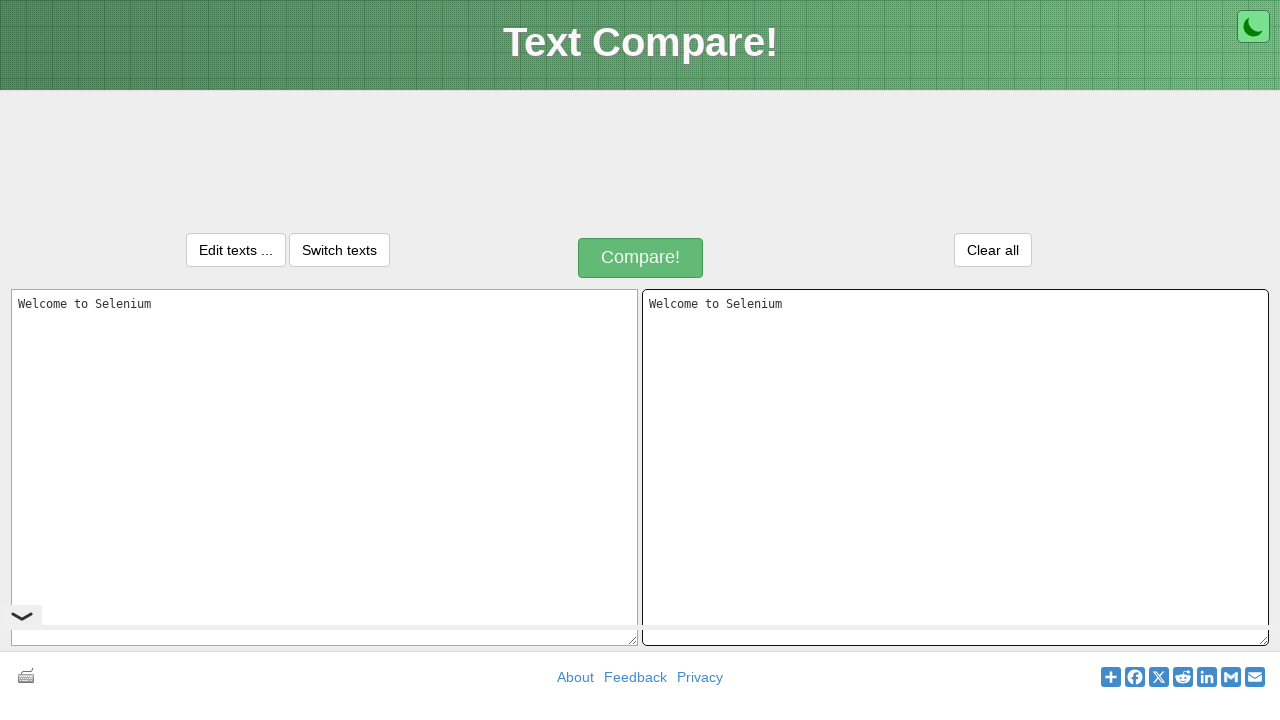

Retrieved text from first input area for comparison
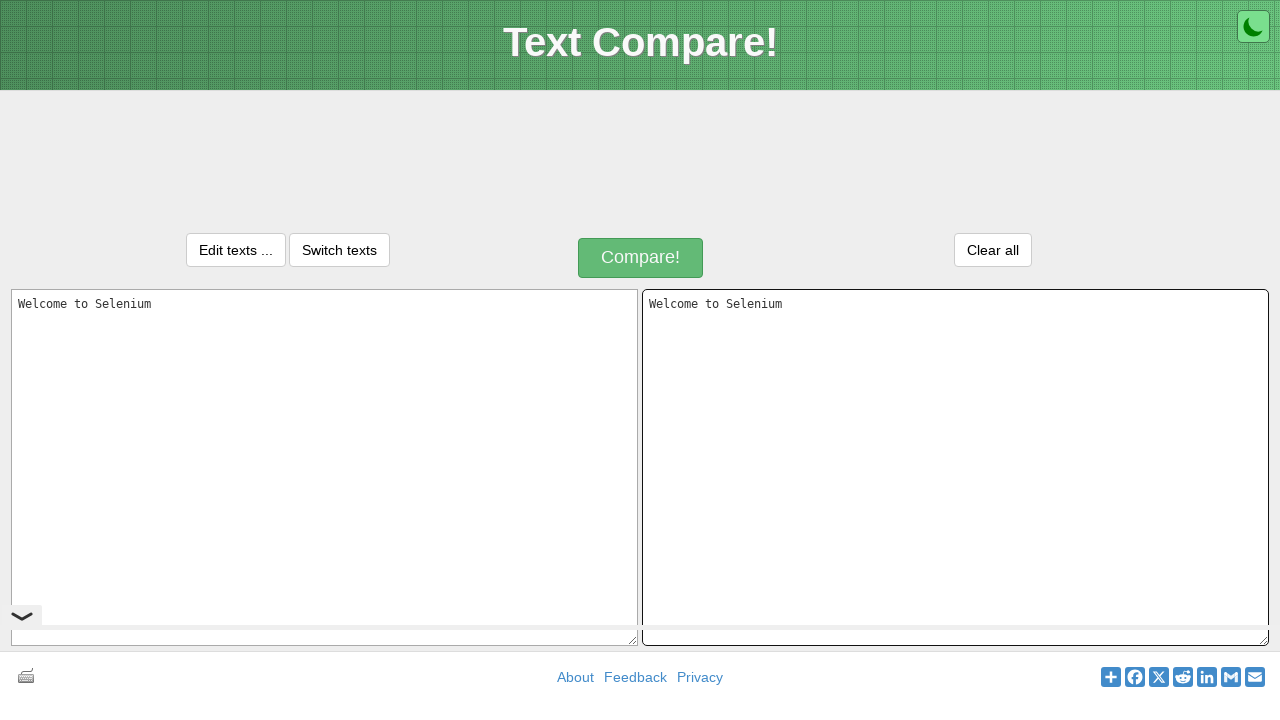

Retrieved text from second input area for comparison
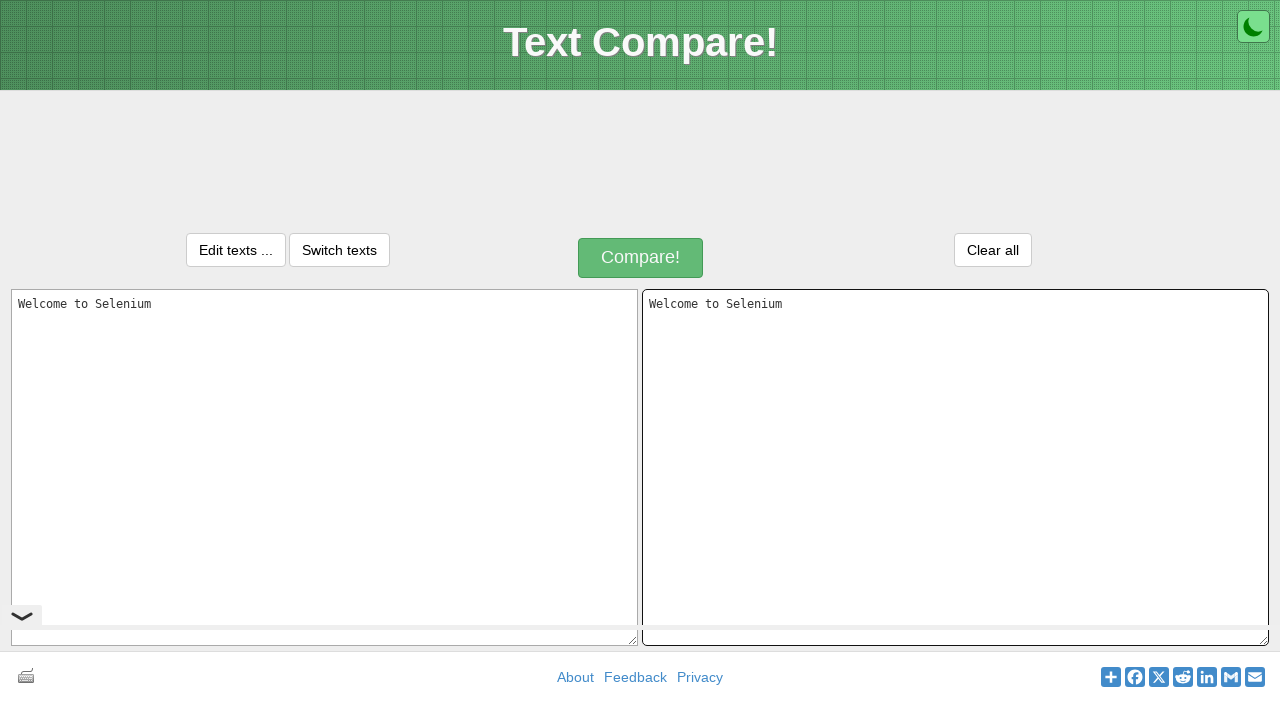

Verified that text was successfully copied from first to second input area
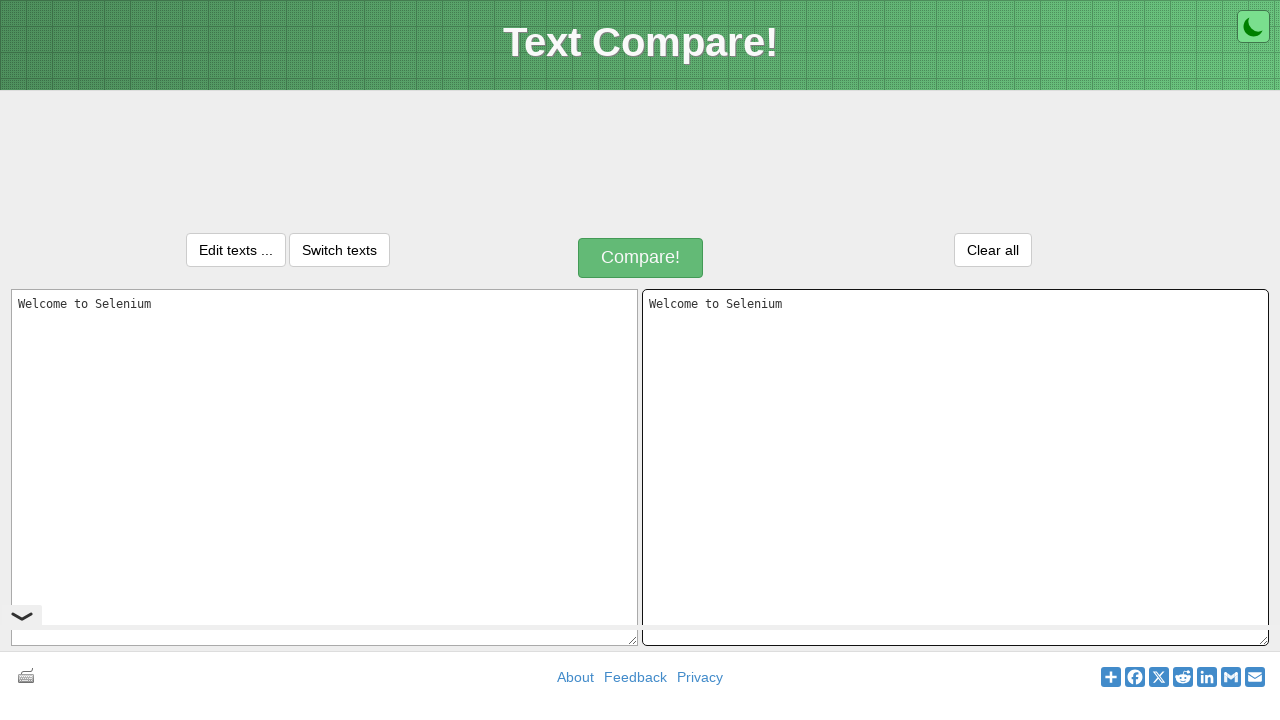

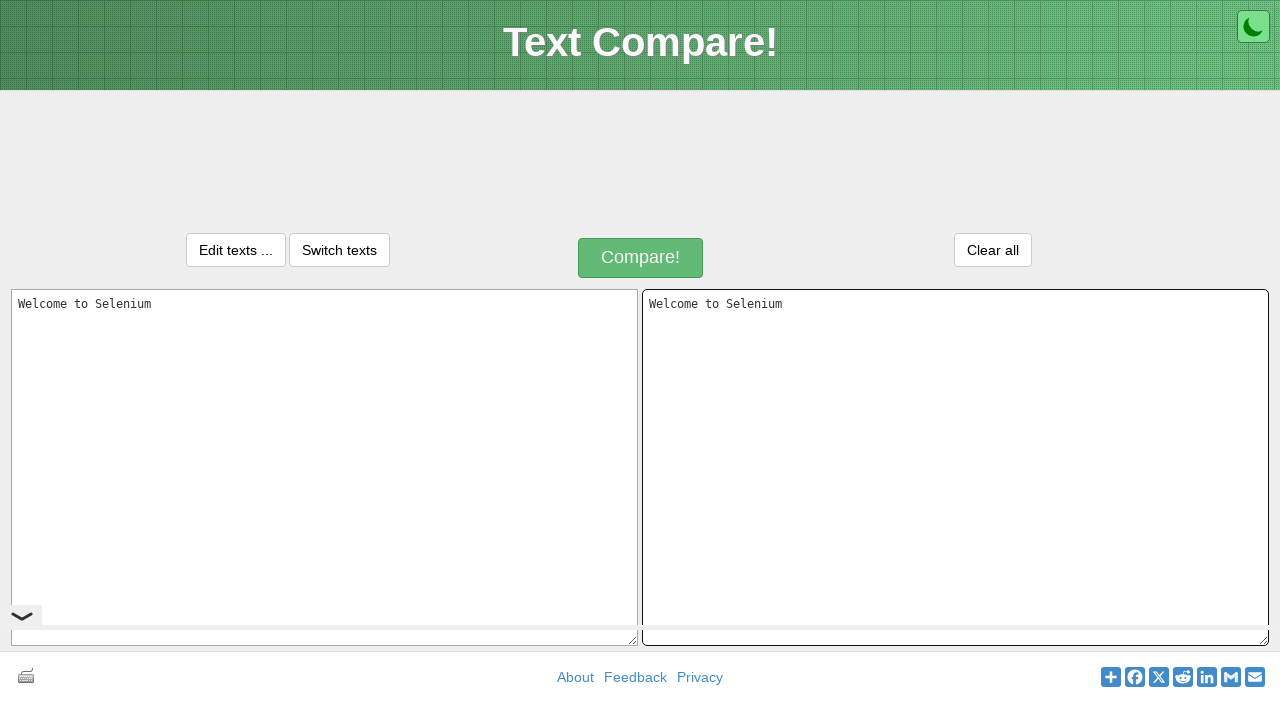